Tests scrolling functionality by scrolling down to a specific element on the page and then scrolling back up using PAGE_UP keys

Starting URL: https://practice.cydeo.com/

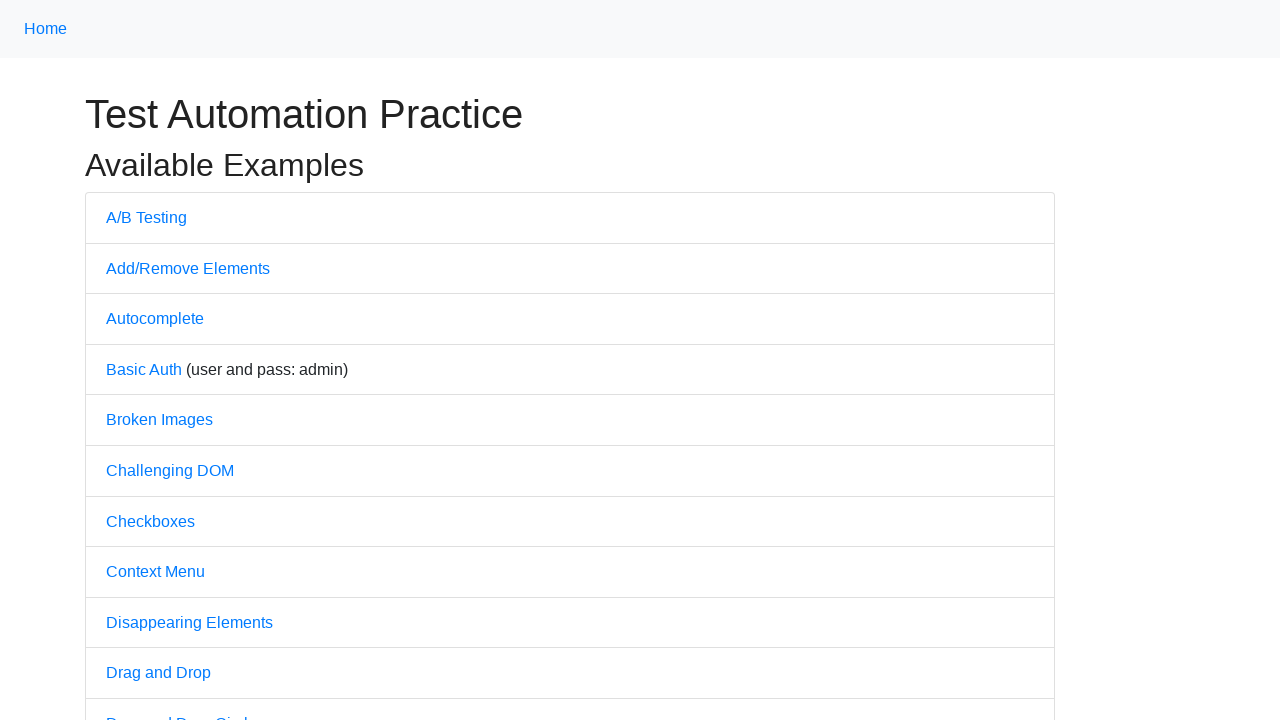

Waited for page to load with networkidle state
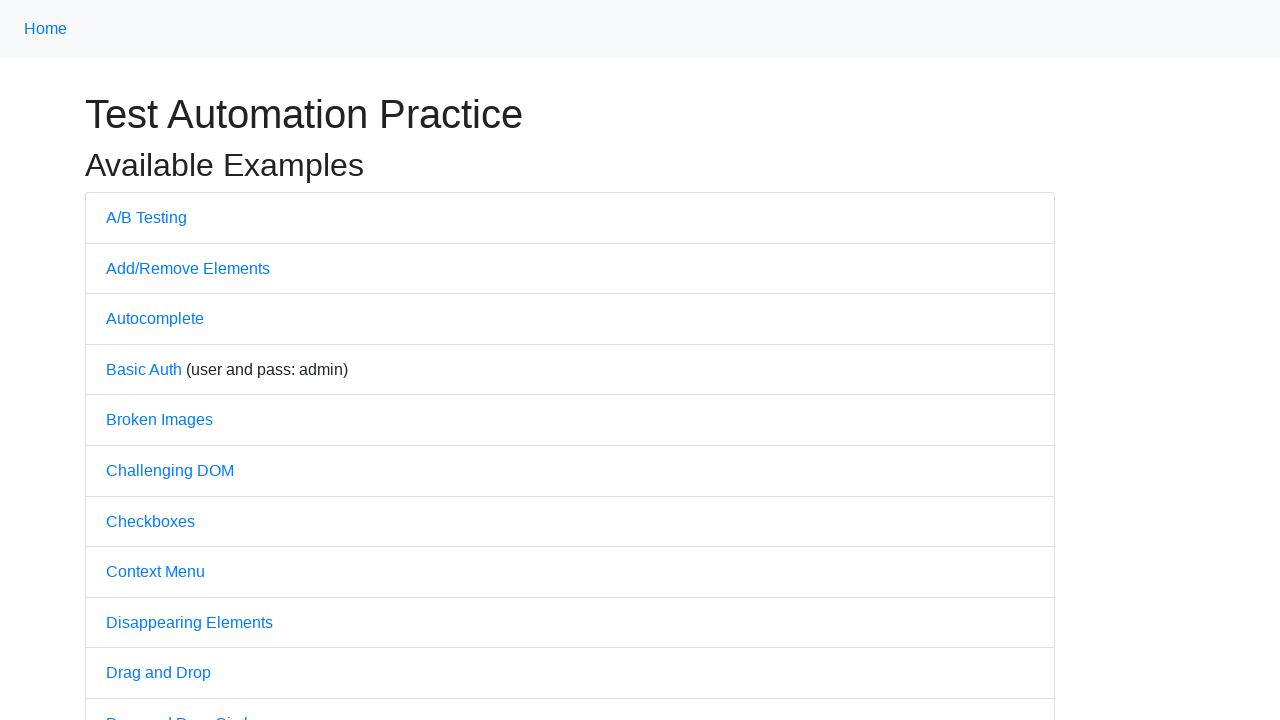

Located the CYDEO link element
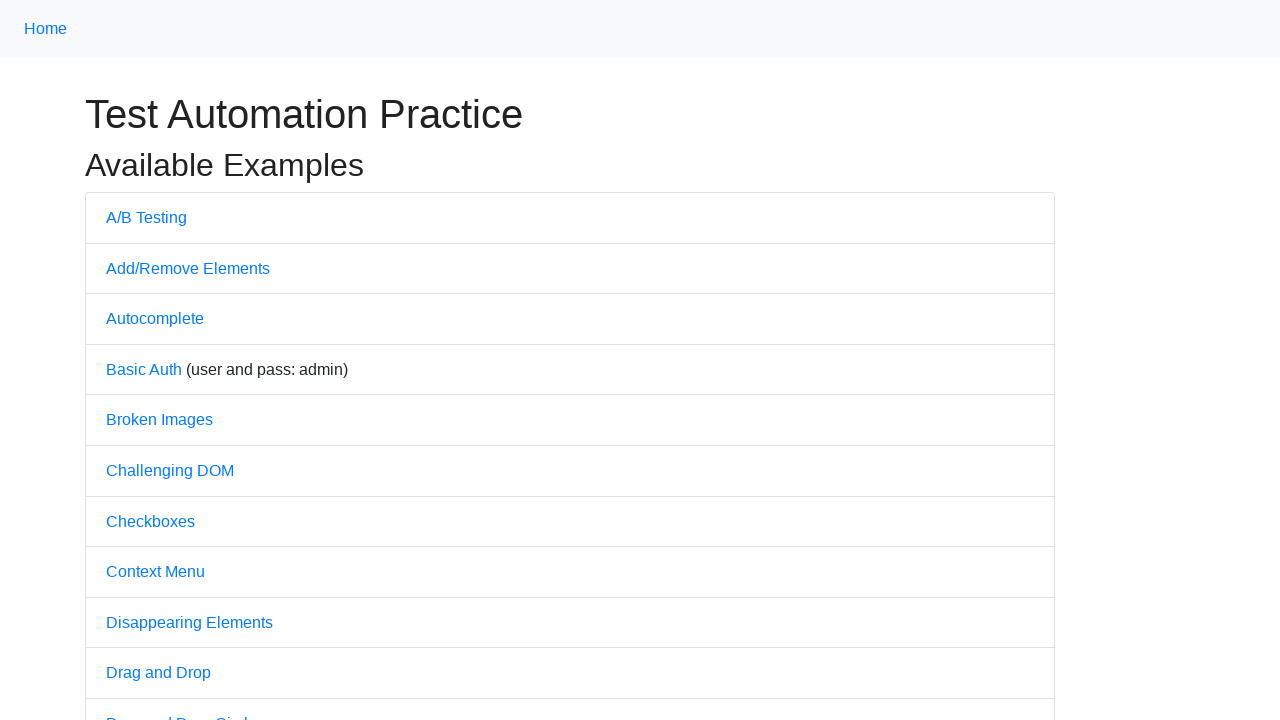

Scrolled down to the CYDEO link element
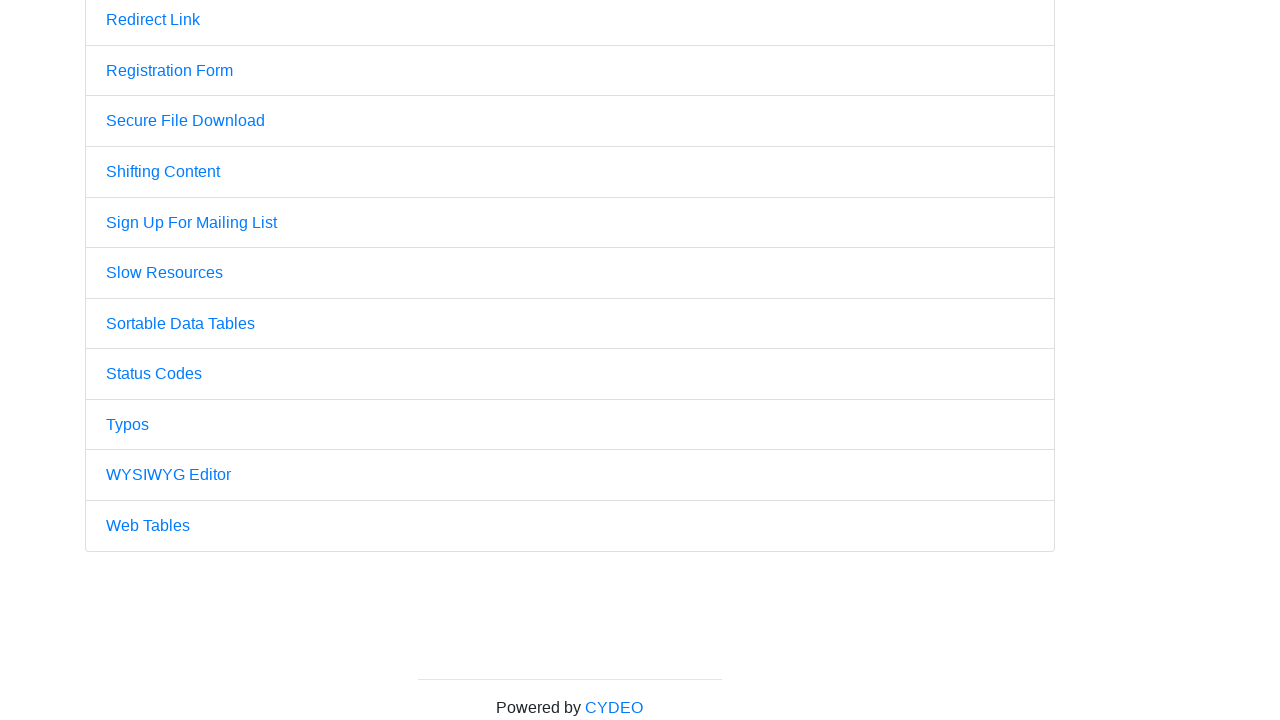

Waited 1 second for scroll to complete
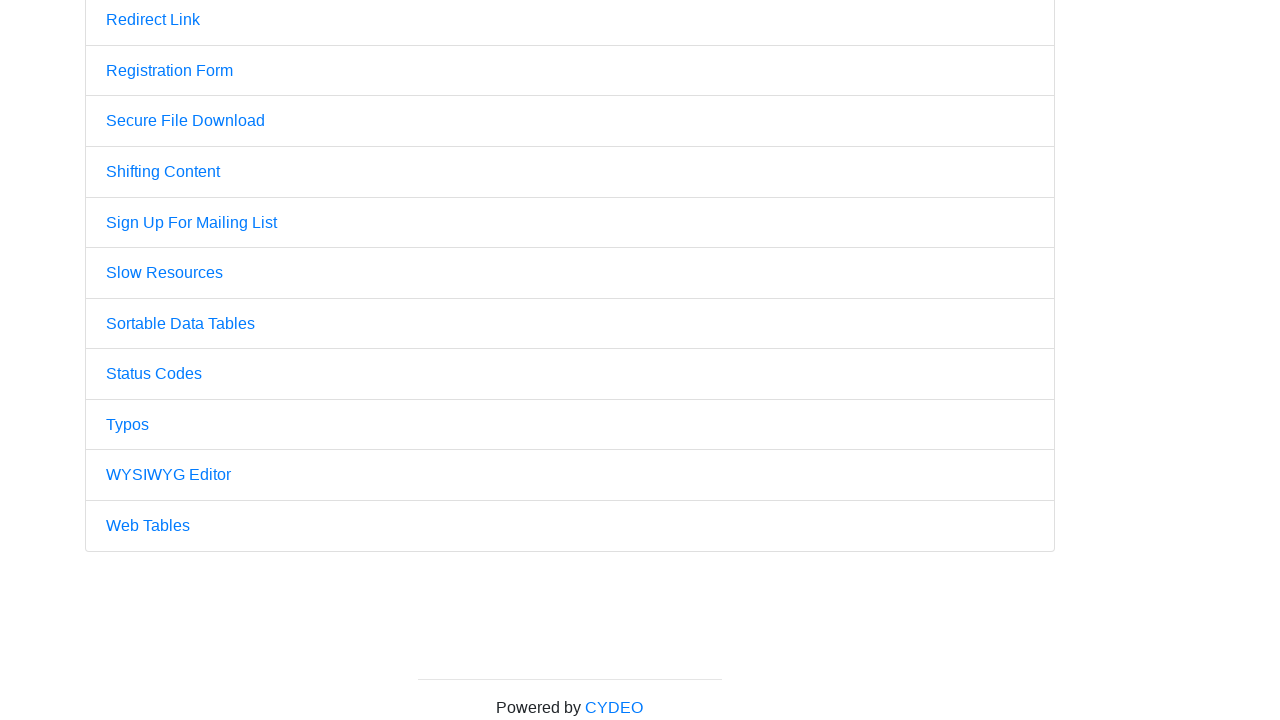

Pressed PageUp key to scroll up
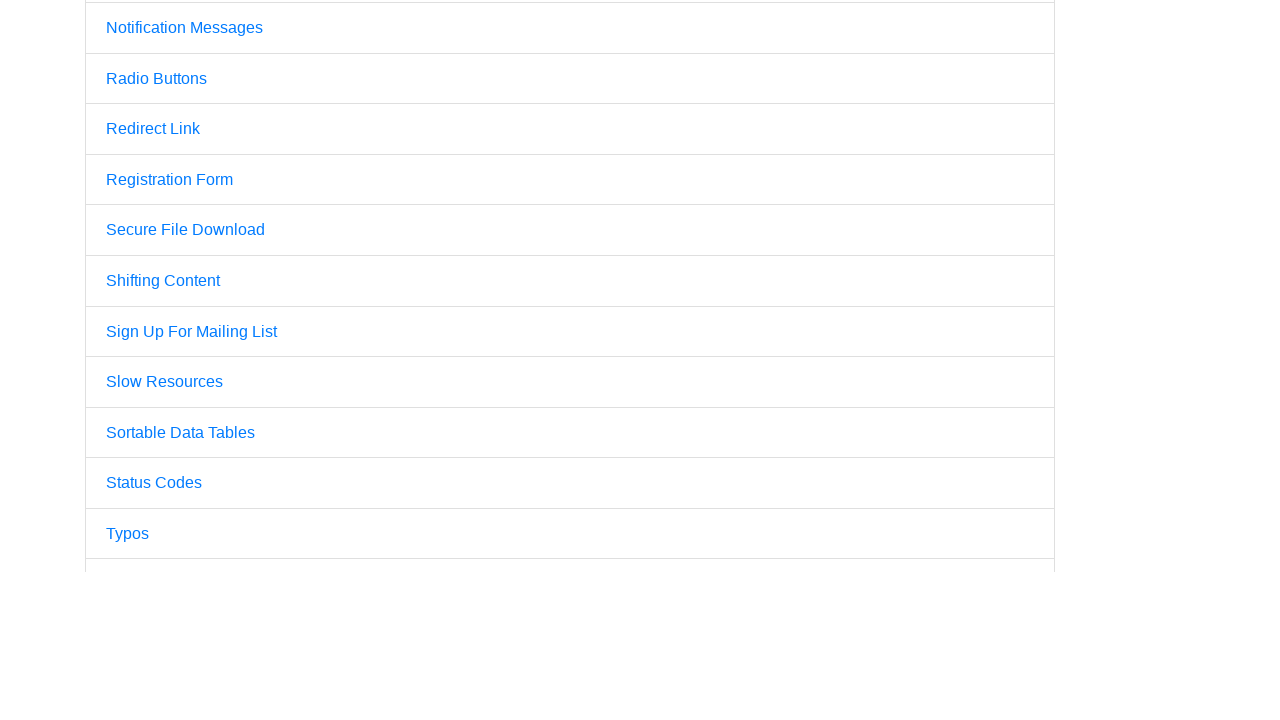

Pressed PageUp key again to scroll further up
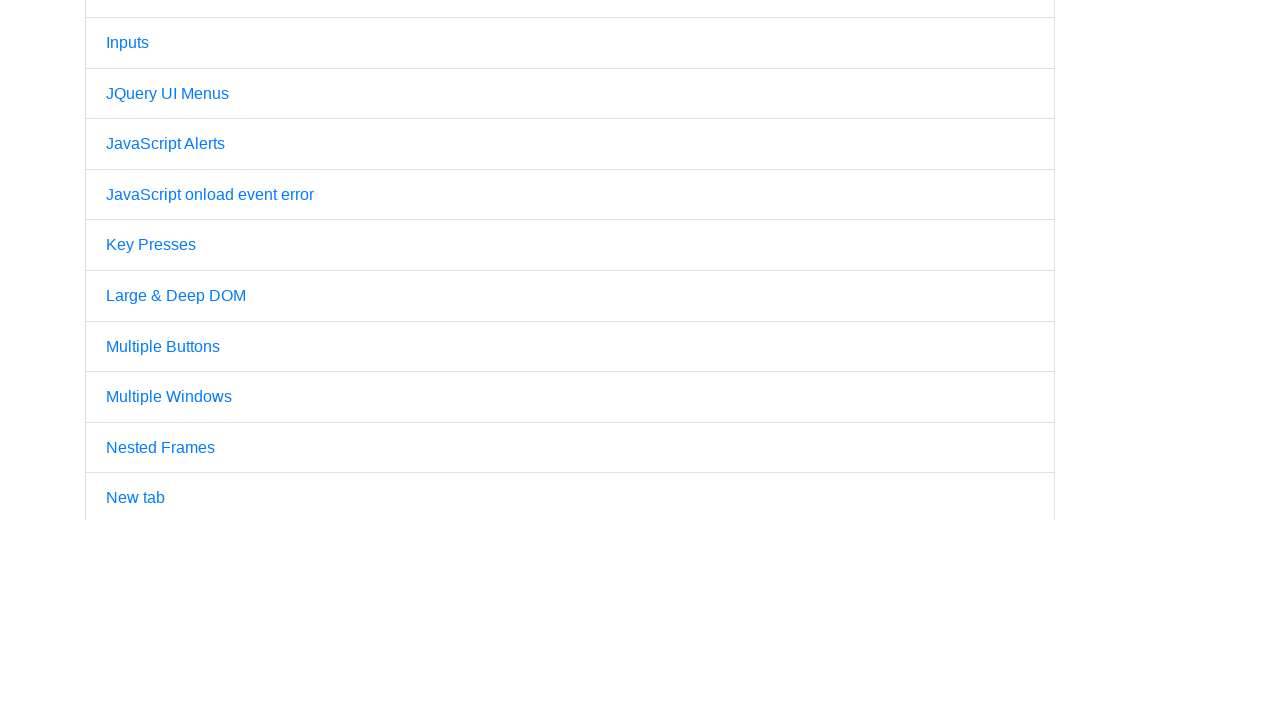

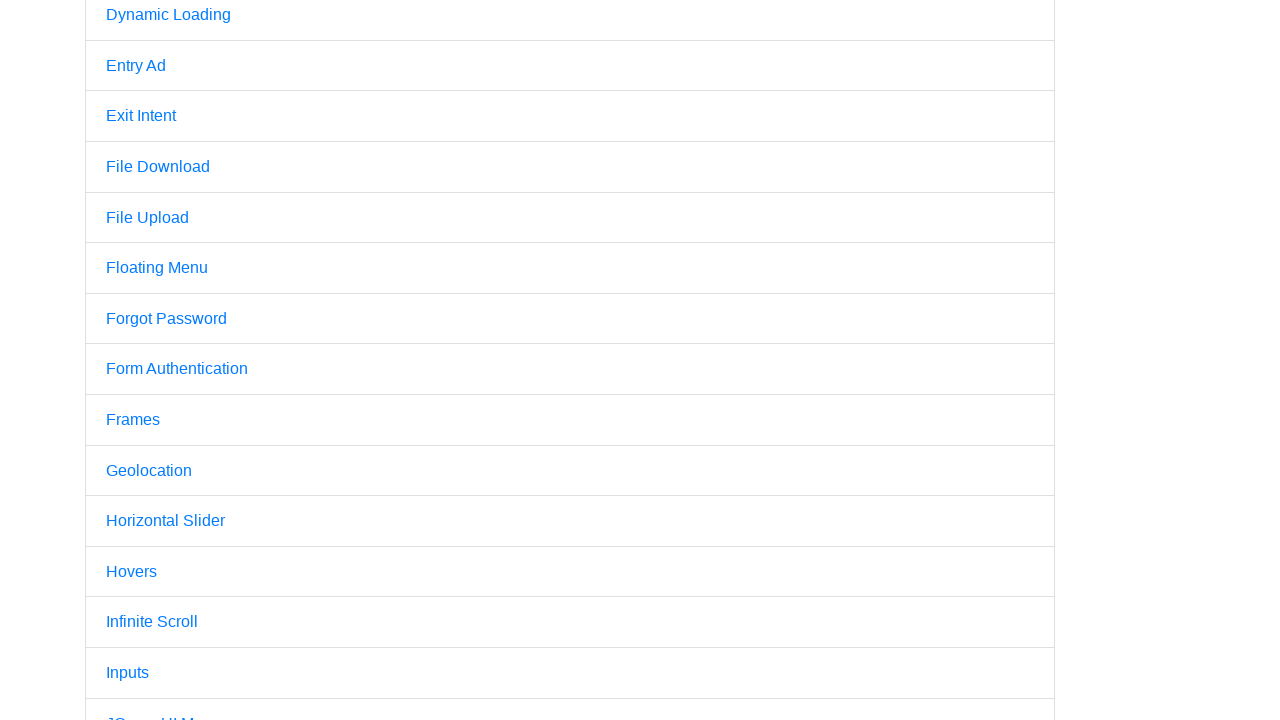